Navigates to the OrangeHRM demo site and verifies that the page title contains "Orange"

Starting URL: https://opensource-demo.orangehrmlive.com/

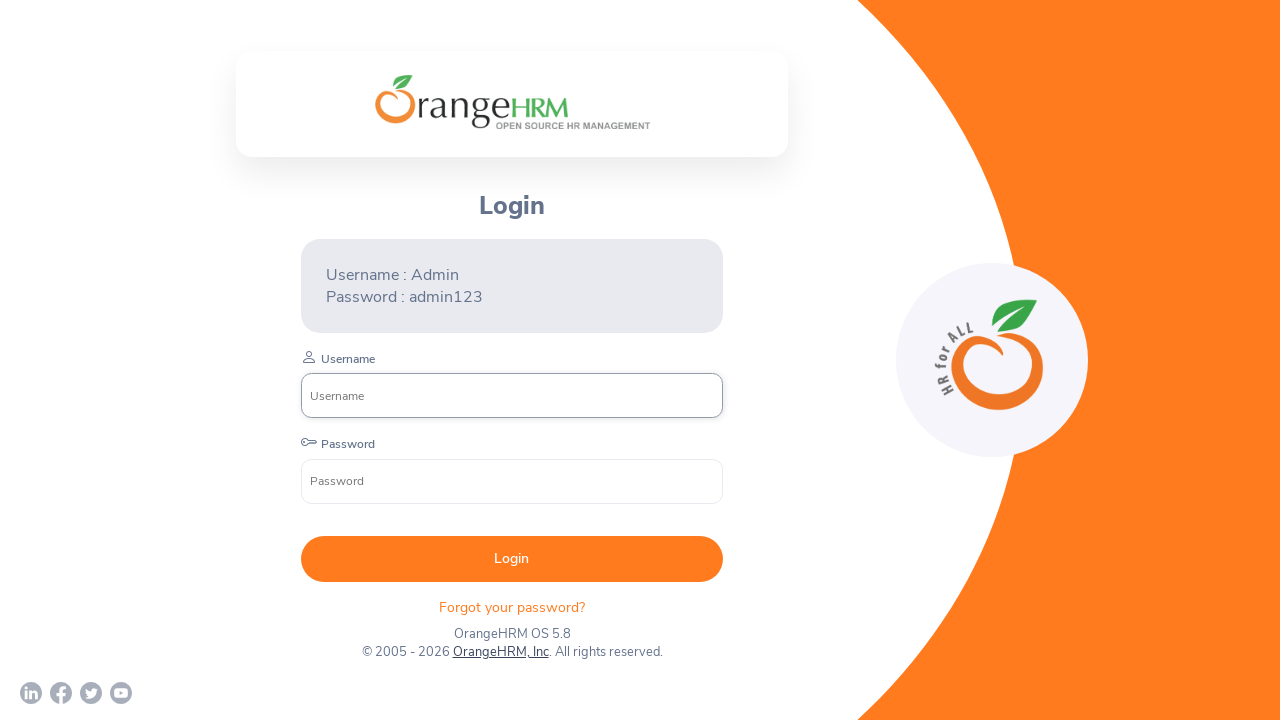

Waited for page to reach domcontentloaded state
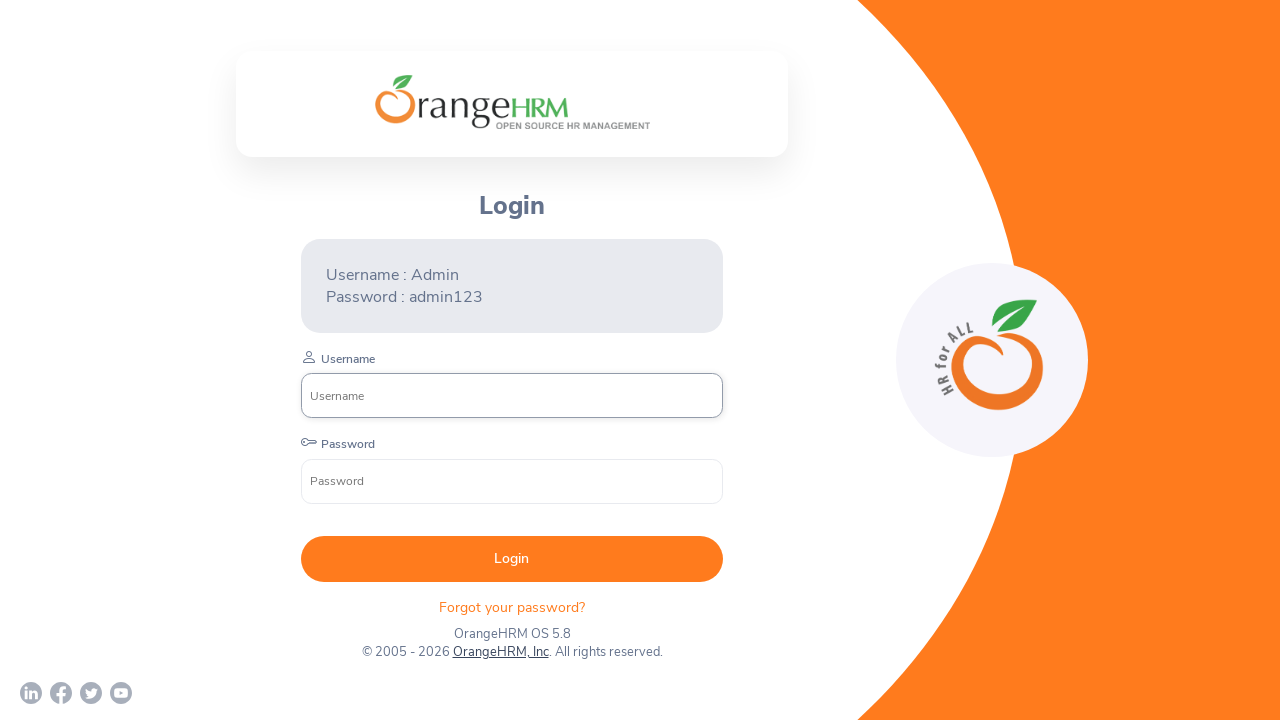

Retrieved page title: OrangeHRM
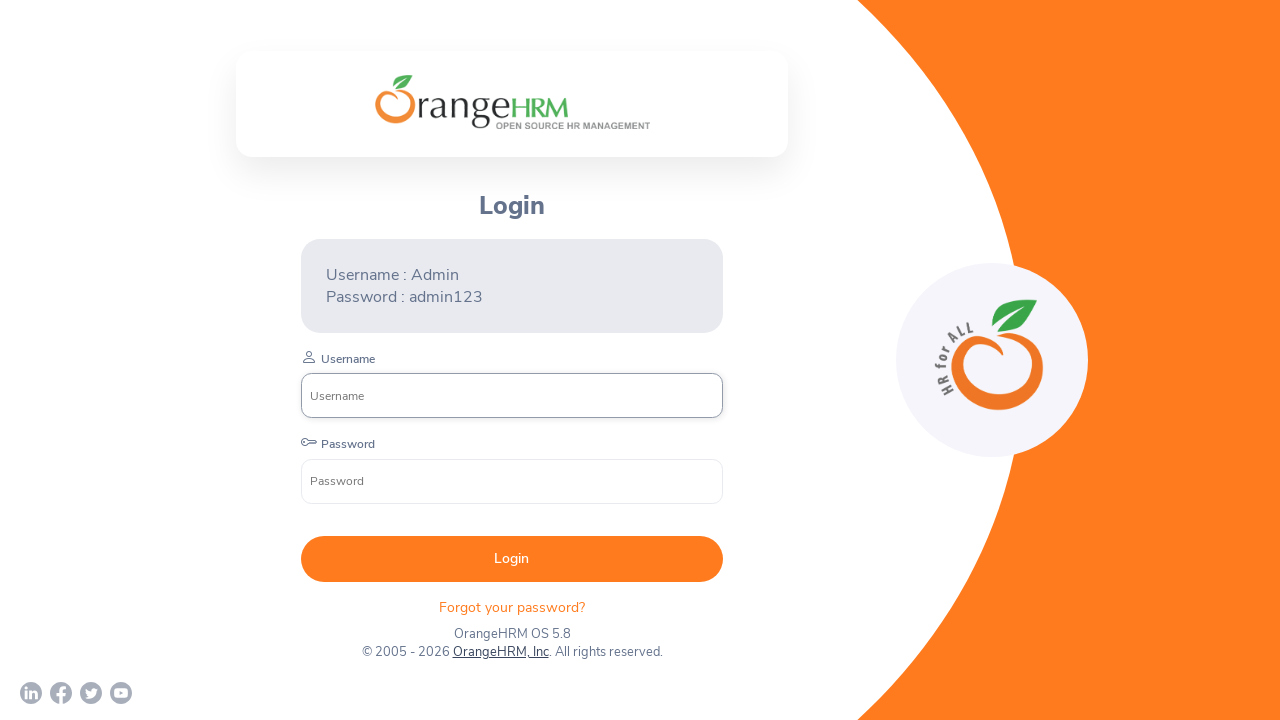

Verified that page title contains 'Orange'
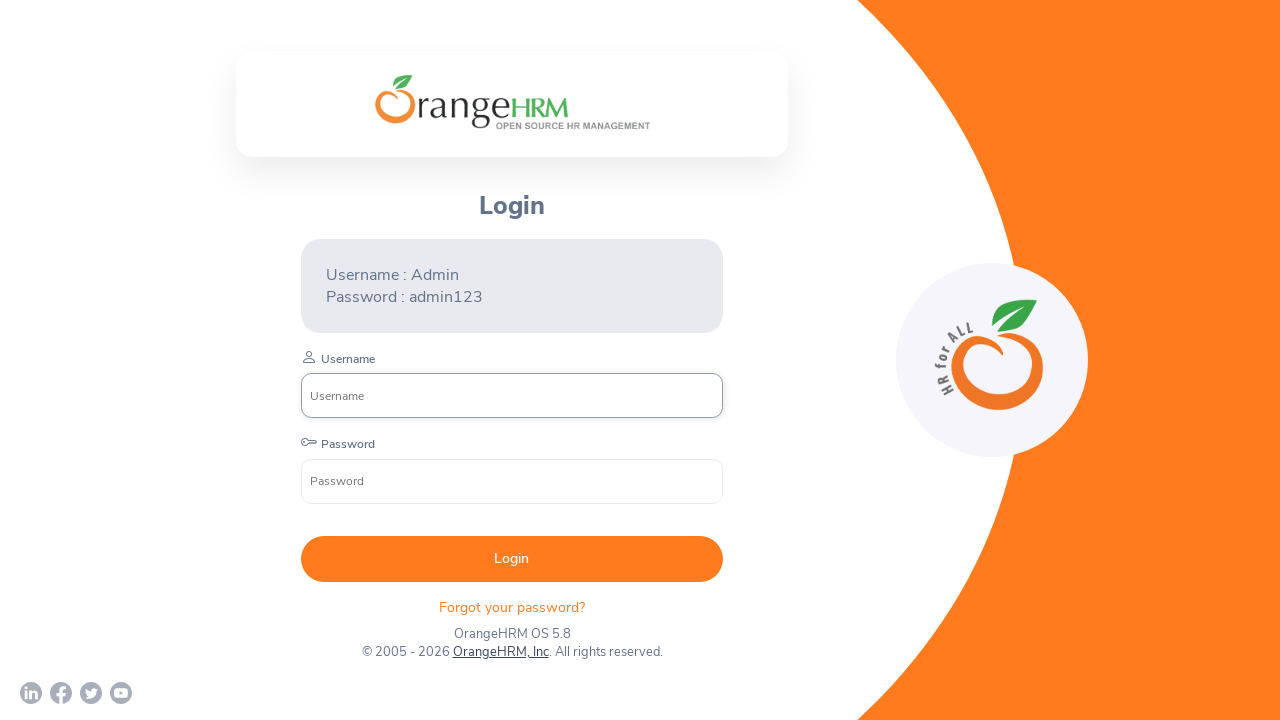

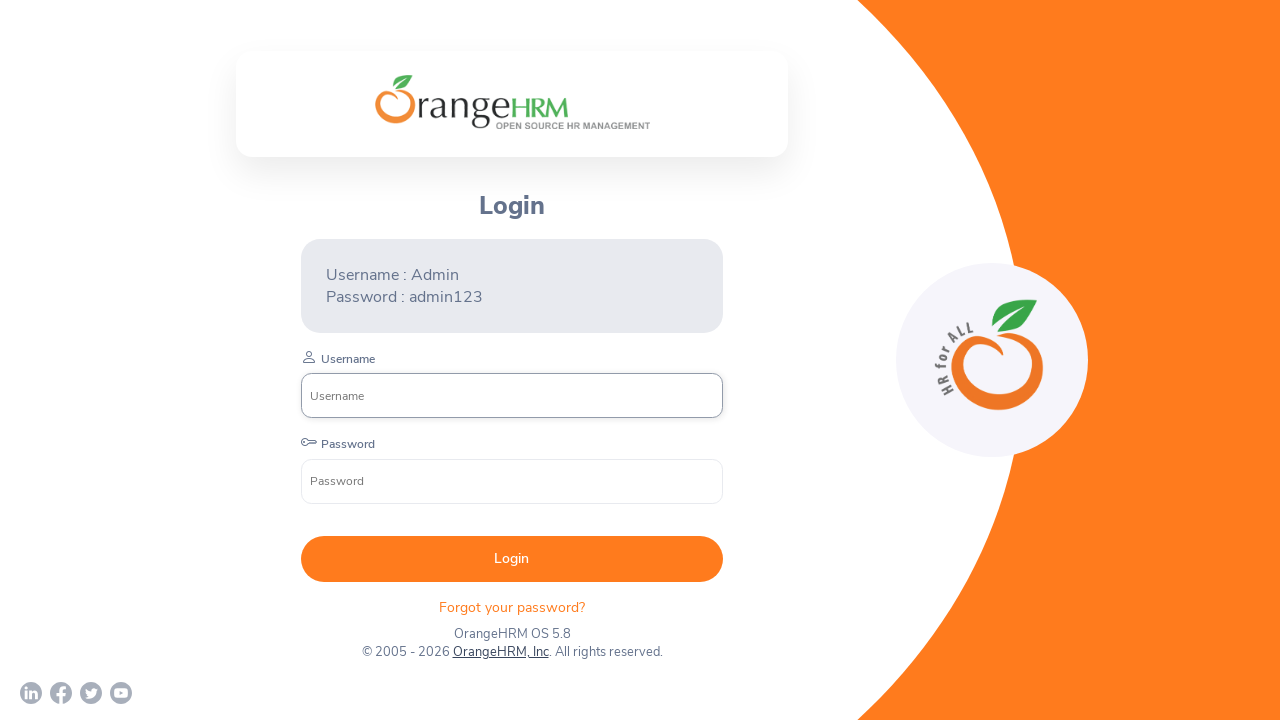